Tests dynamically loaded page elements by clicking a start button and waiting for hidden content to become visible.

Starting URL: http://the-internet.herokuapp.com/dynamic_loading/1

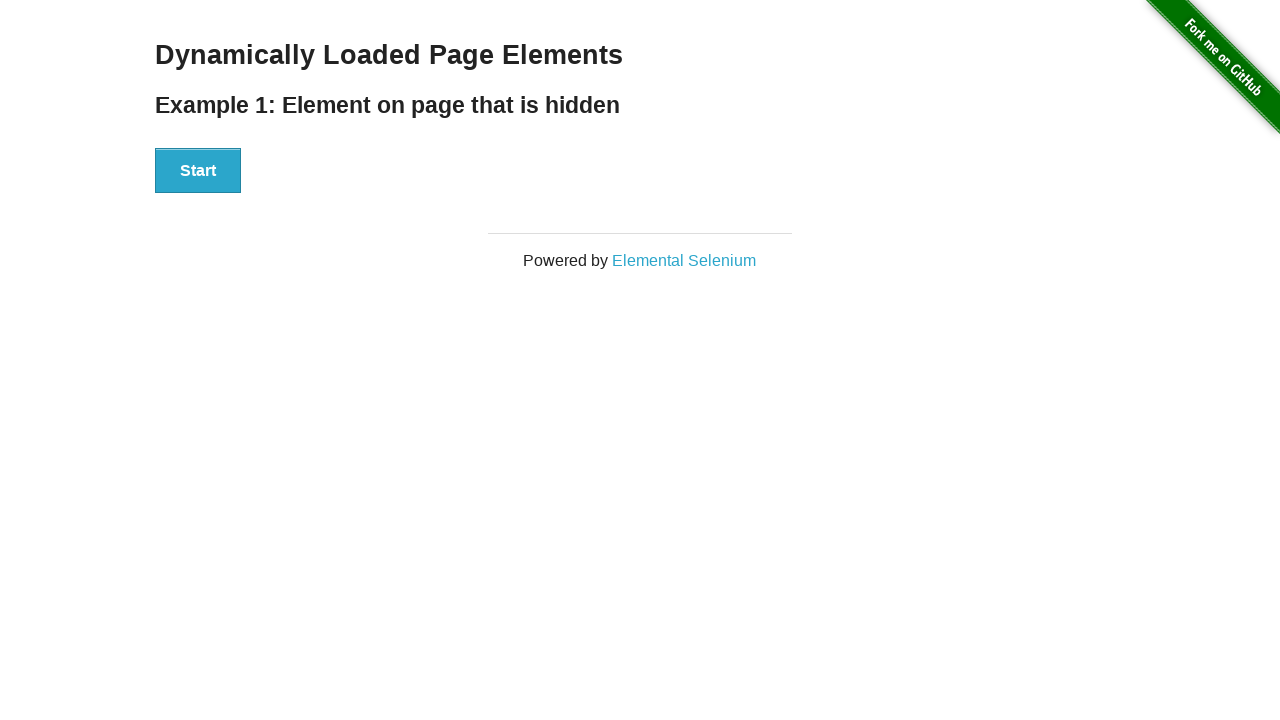

Clicked the start button to initiate dynamic loading at (198, 171) on #start button
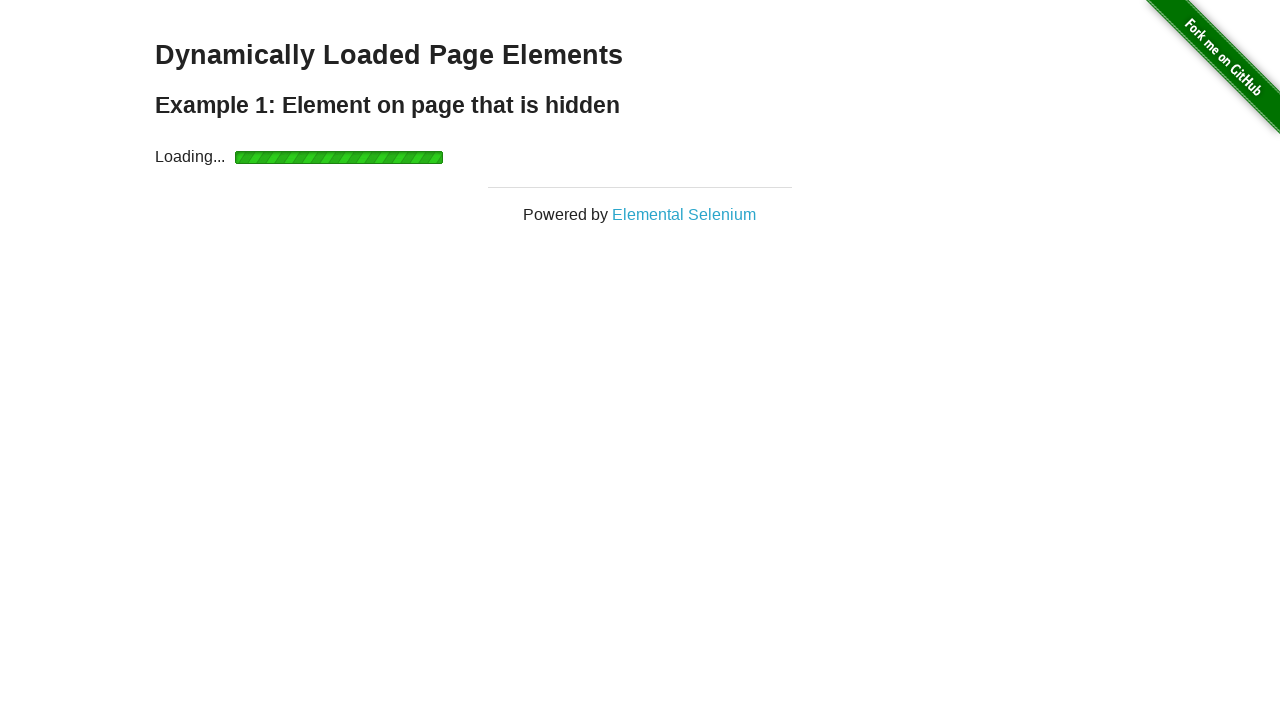

Waited for dynamically loaded content to become visible
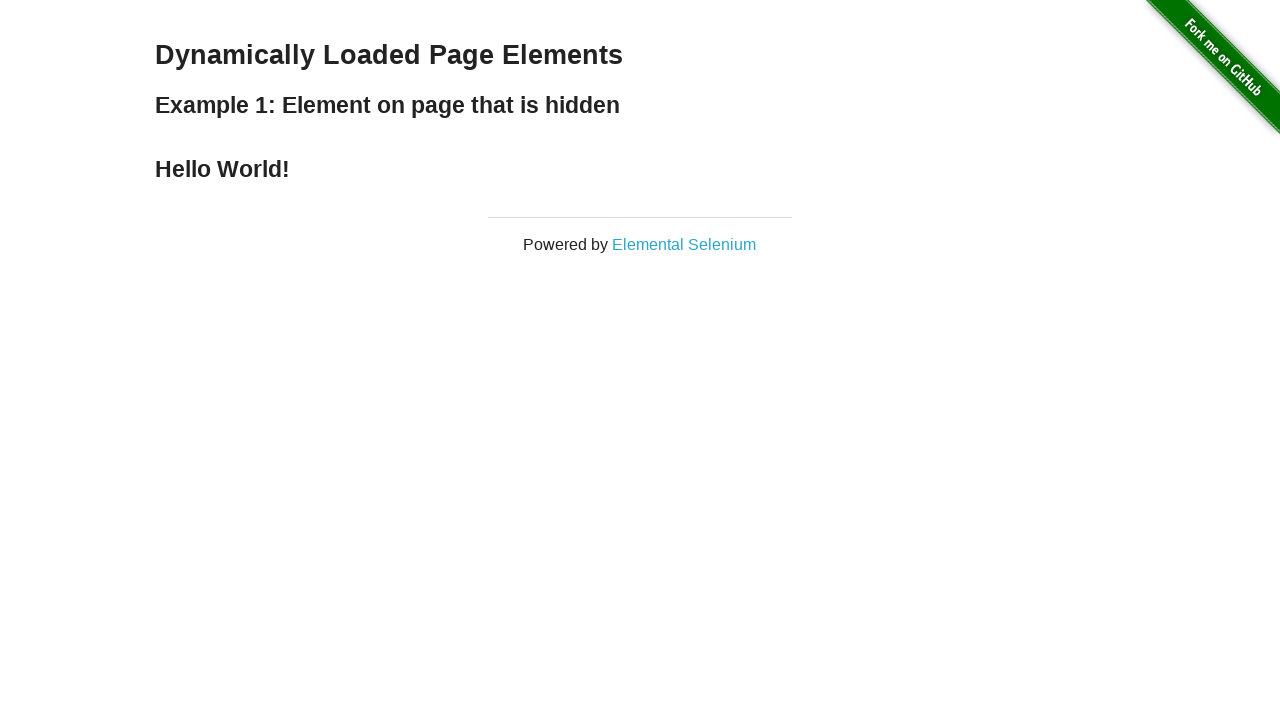

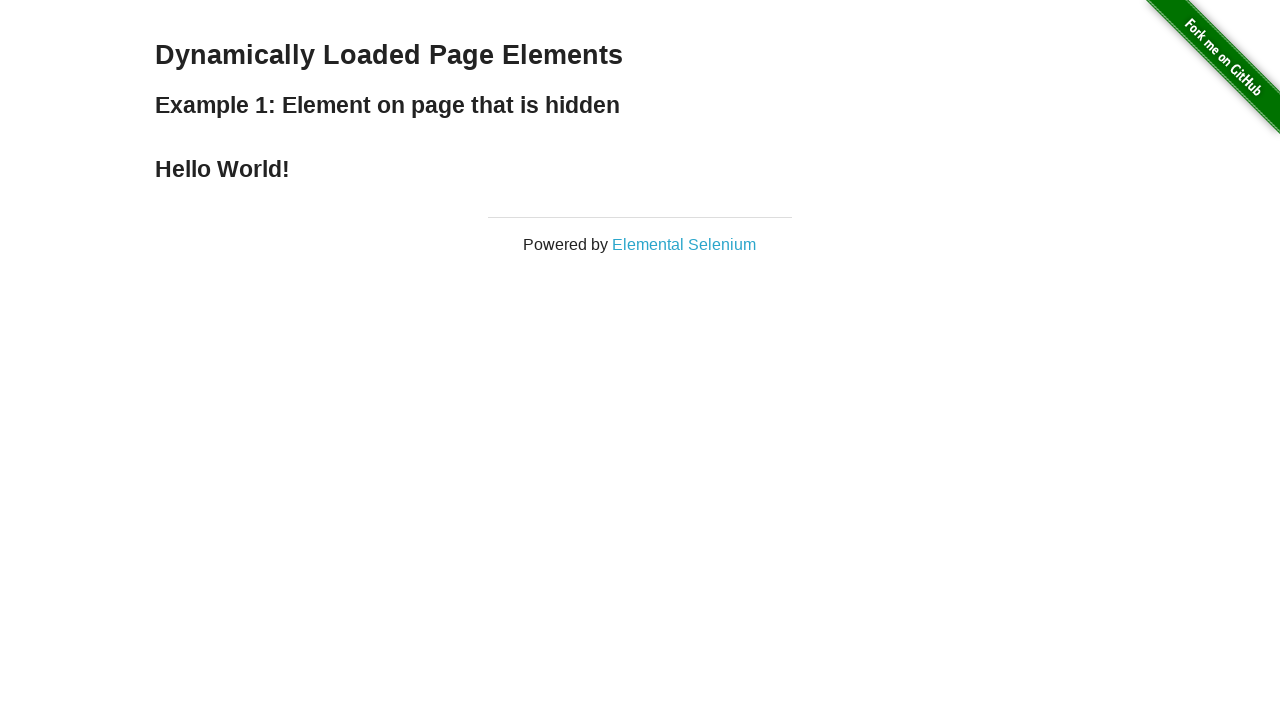